Tests that edits are saved when the edit input loses focus (blur event)

Starting URL: https://demo.playwright.dev/todomvc

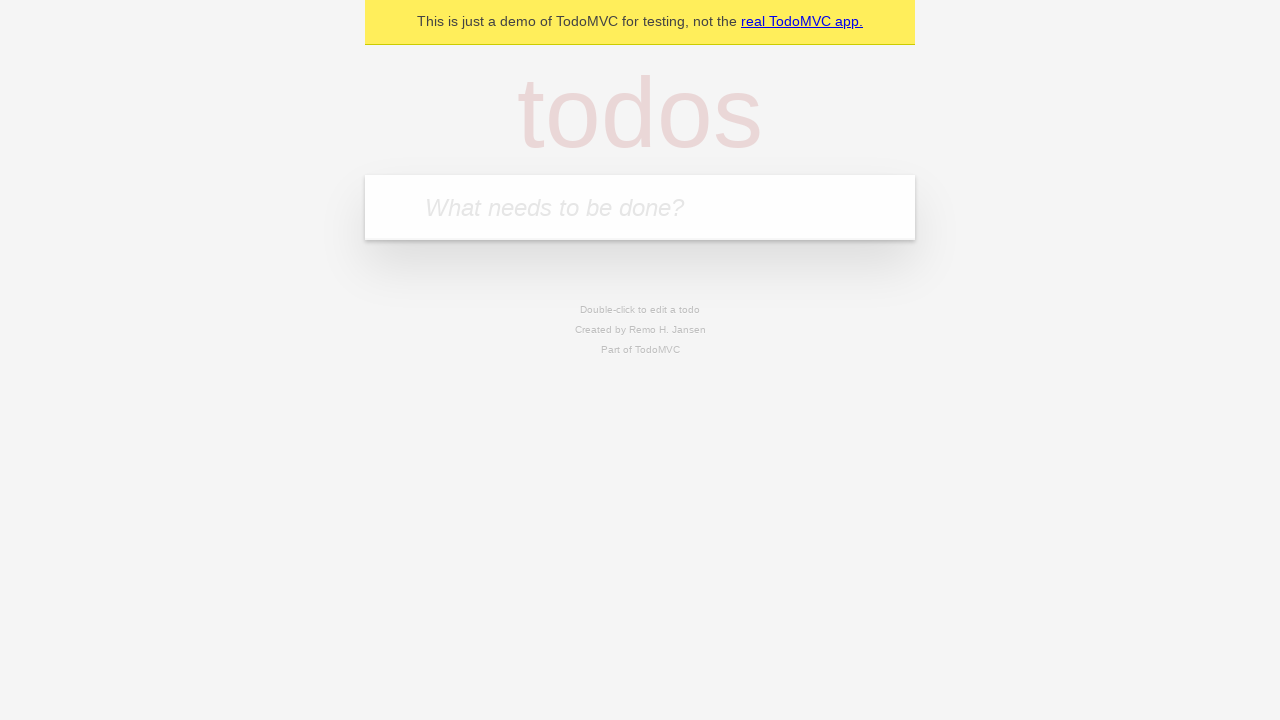

Navigated to TodoMVC demo application
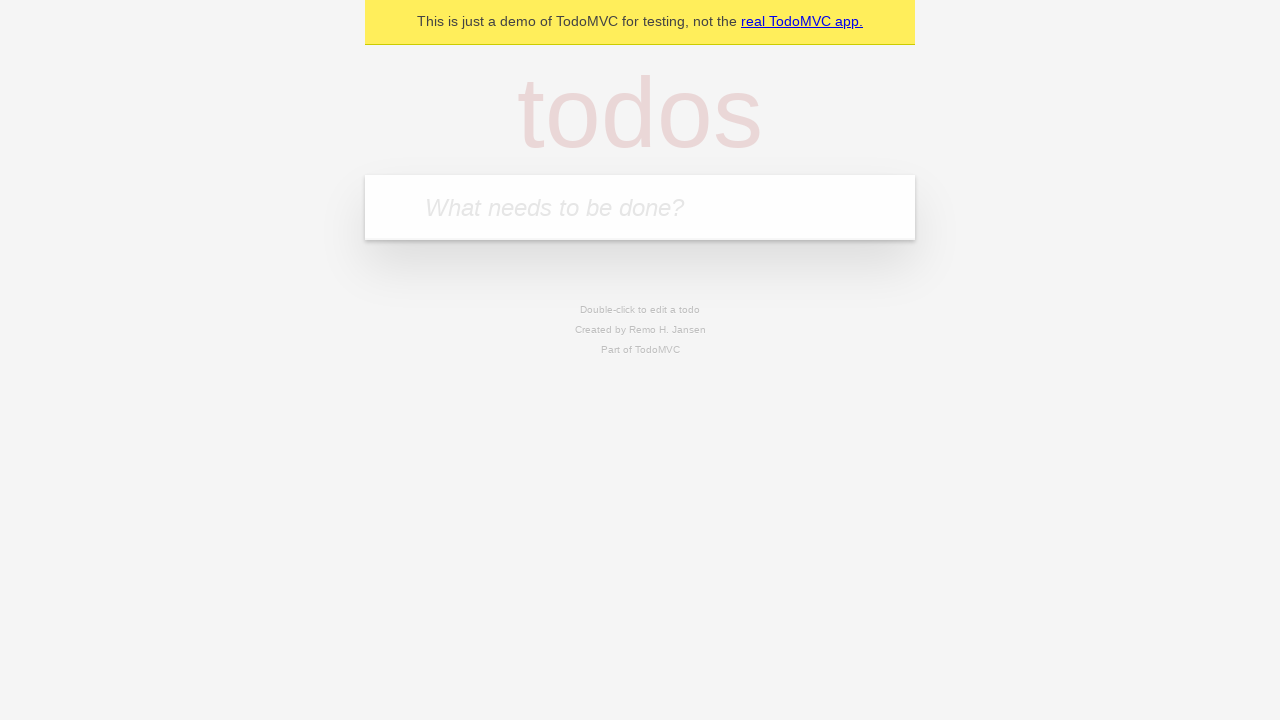

Filled first todo input with 'buy some cheese' on input[placeholder='What needs to be done?']
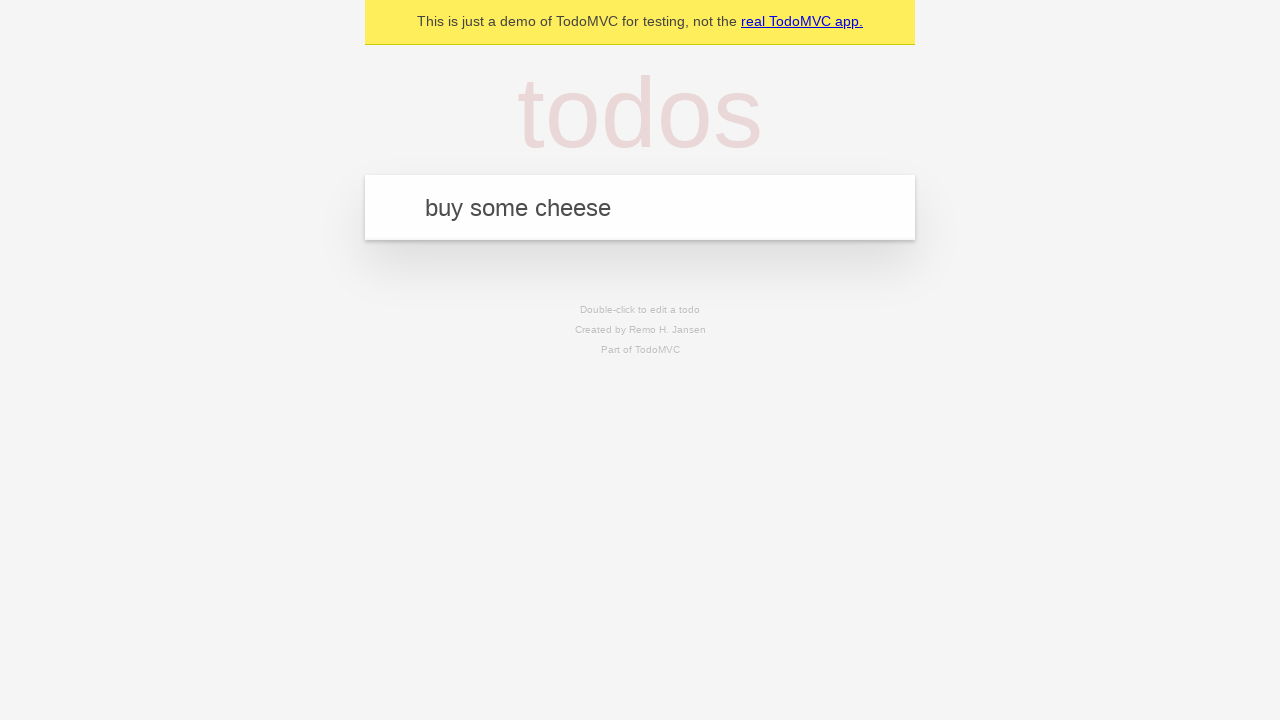

Pressed Enter to create first todo on input[placeholder='What needs to be done?']
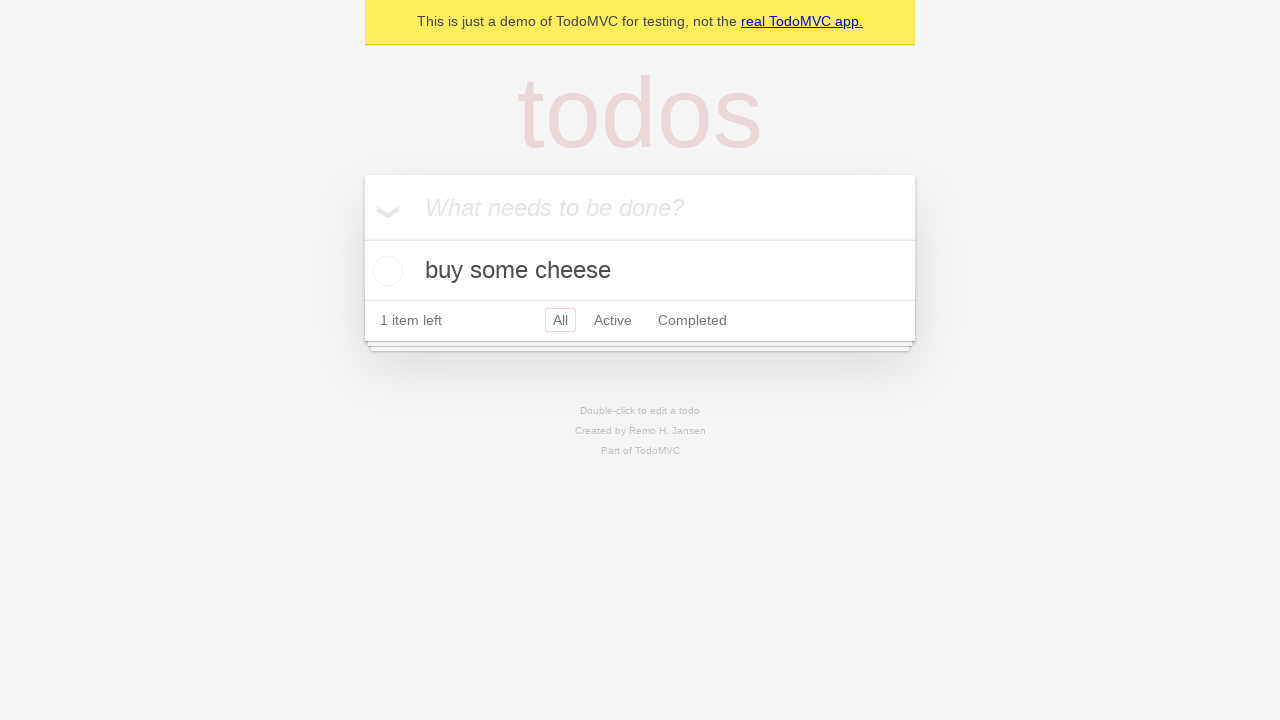

Filled second todo input with 'feed the cat' on input[placeholder='What needs to be done?']
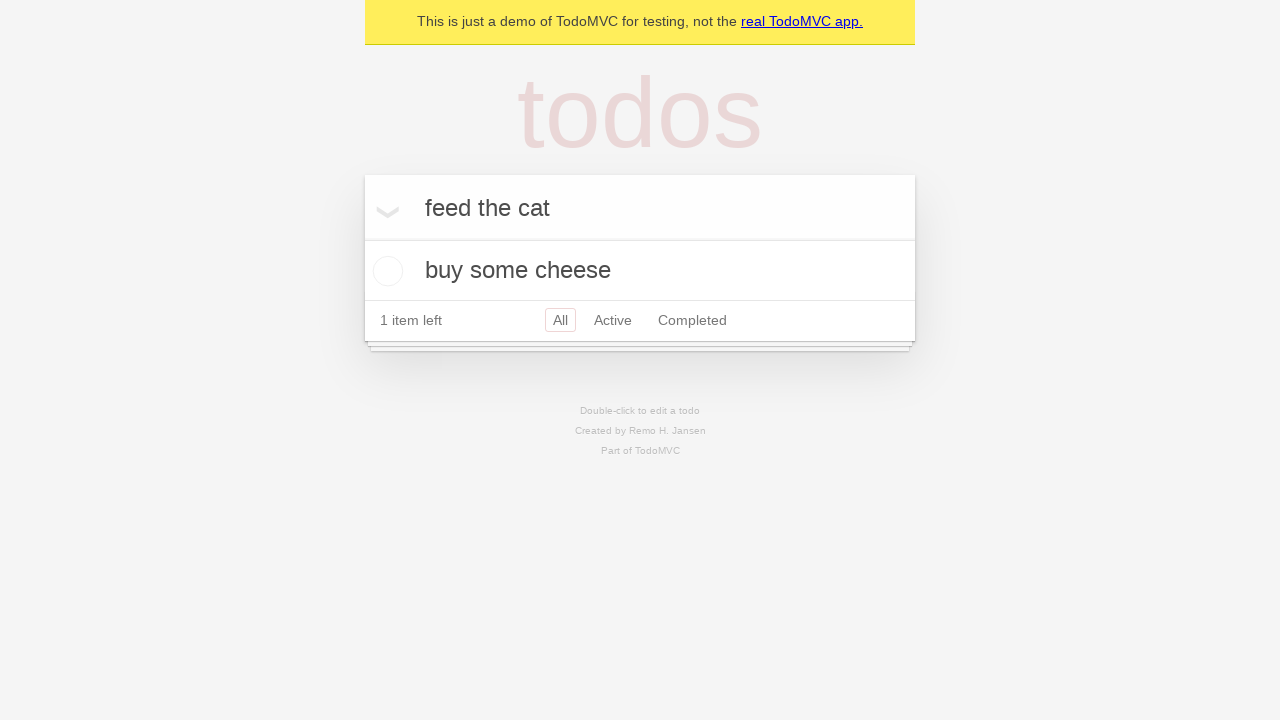

Pressed Enter to create second todo on input[placeholder='What needs to be done?']
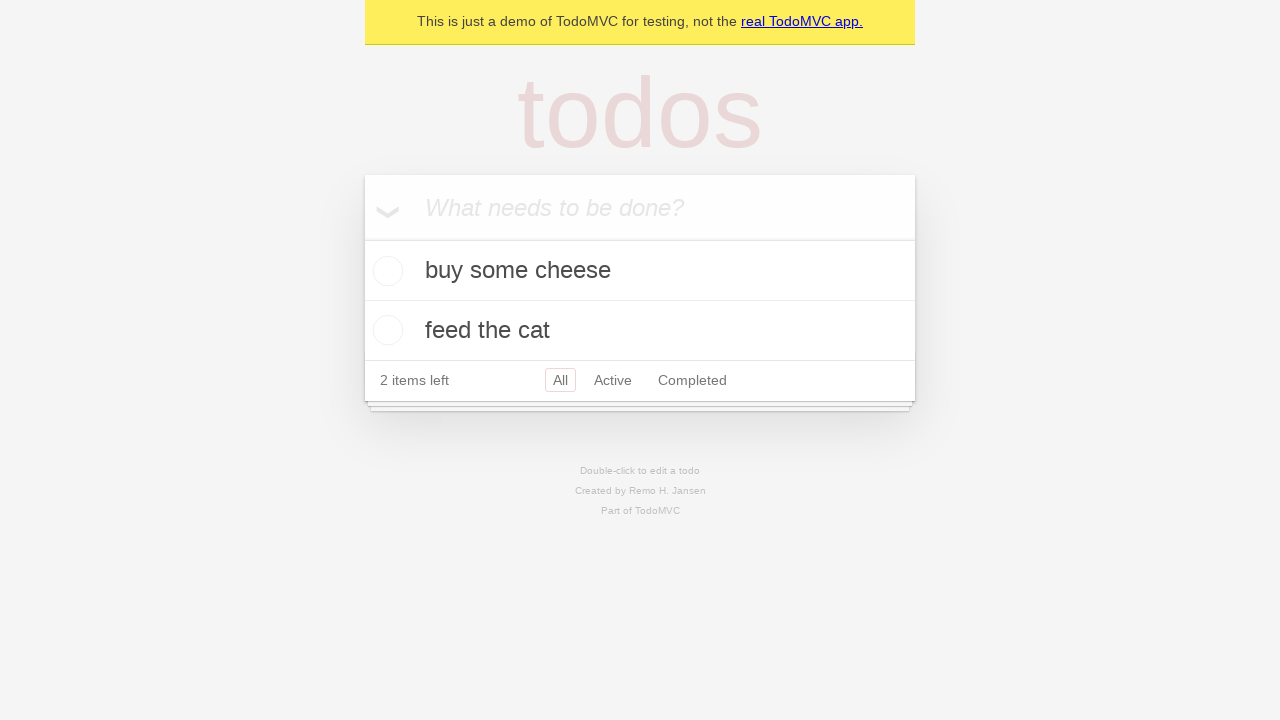

Filled third todo input with 'book a doctors appointment' on input[placeholder='What needs to be done?']
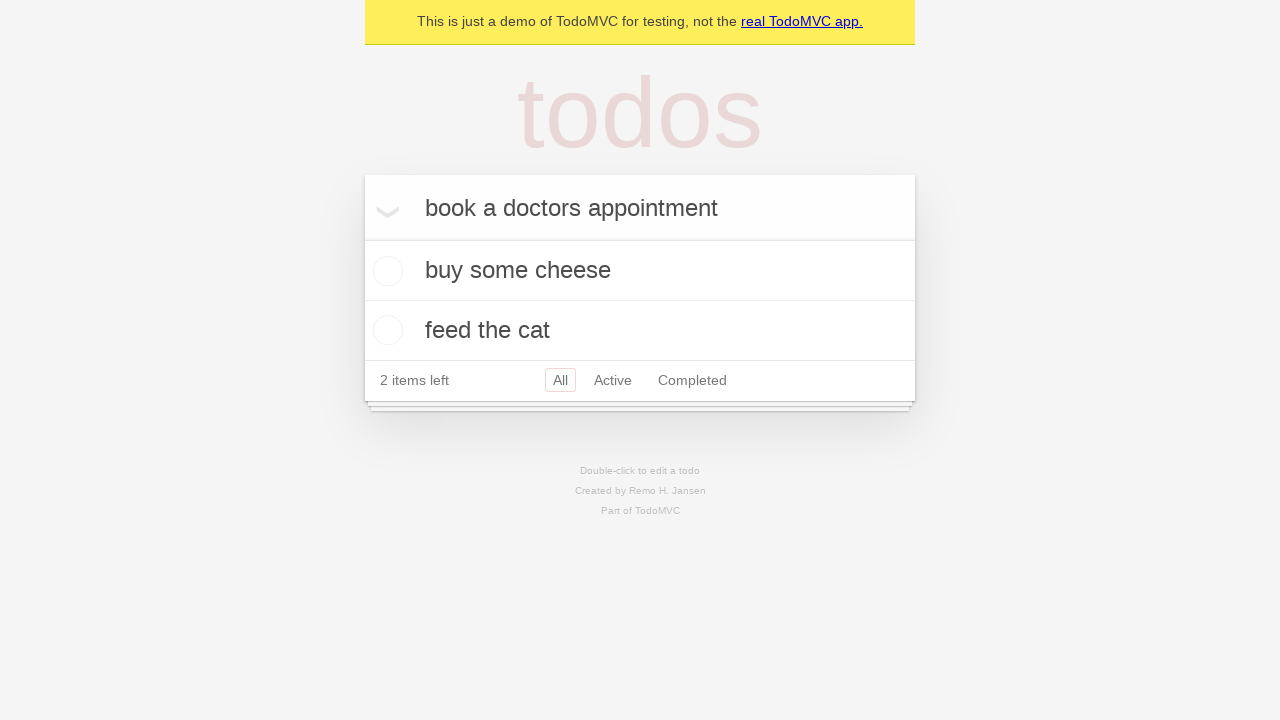

Pressed Enter to create third todo on input[placeholder='What needs to be done?']
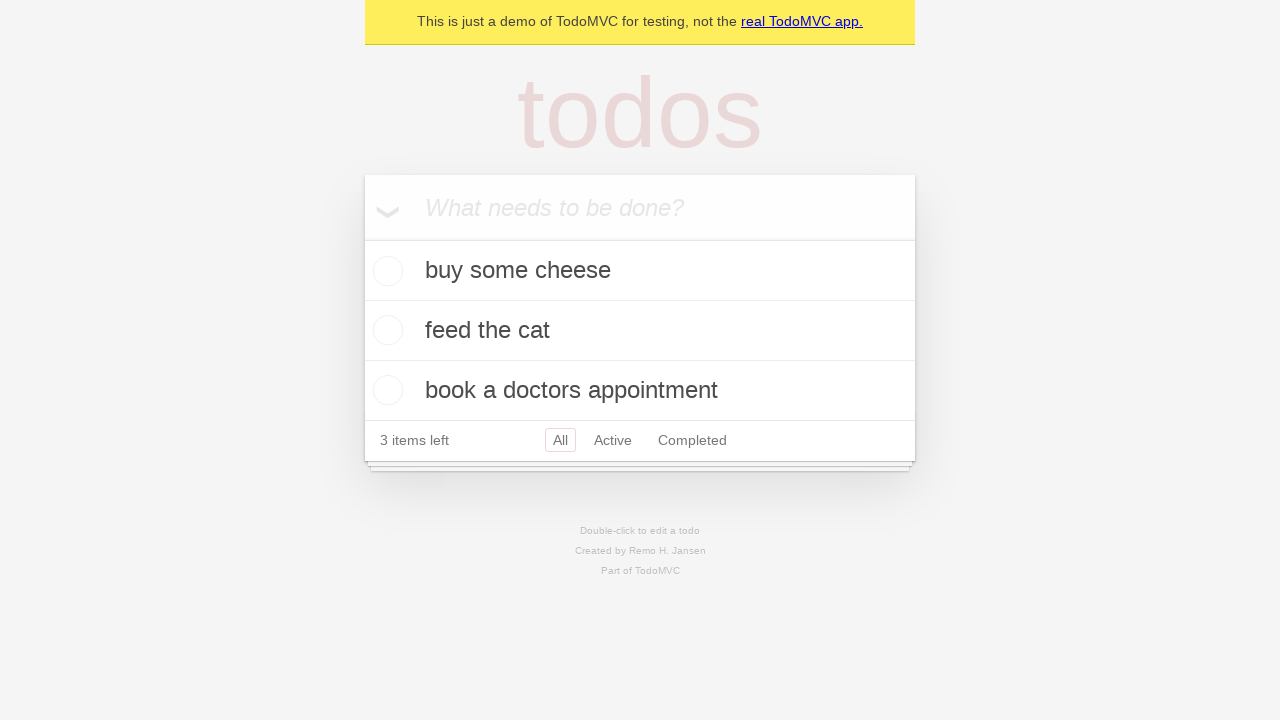

Double-clicked second todo to enter edit mode at (640, 331) on [data-testid='todo-item'] >> nth=1
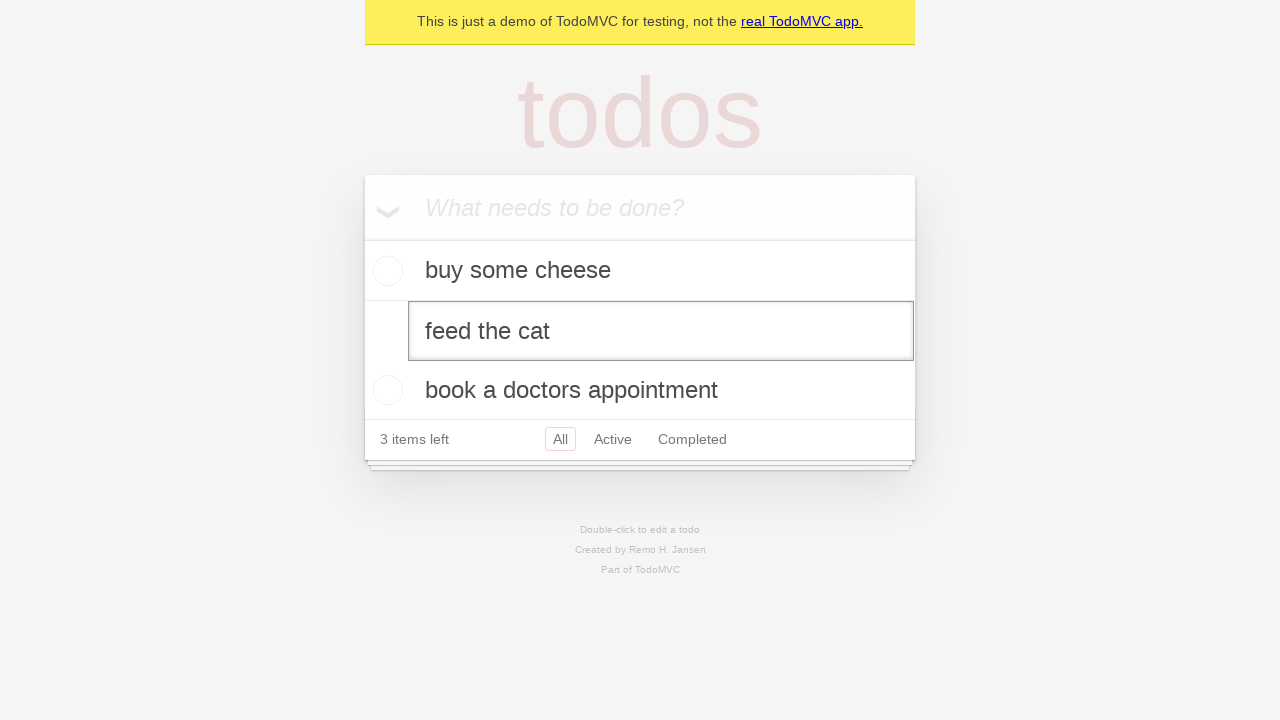

Filled edit textbox with 'buy some sausages' on [data-testid='todo-item'] >> nth=1 >> internal:role=textbox[name="Edit"i]
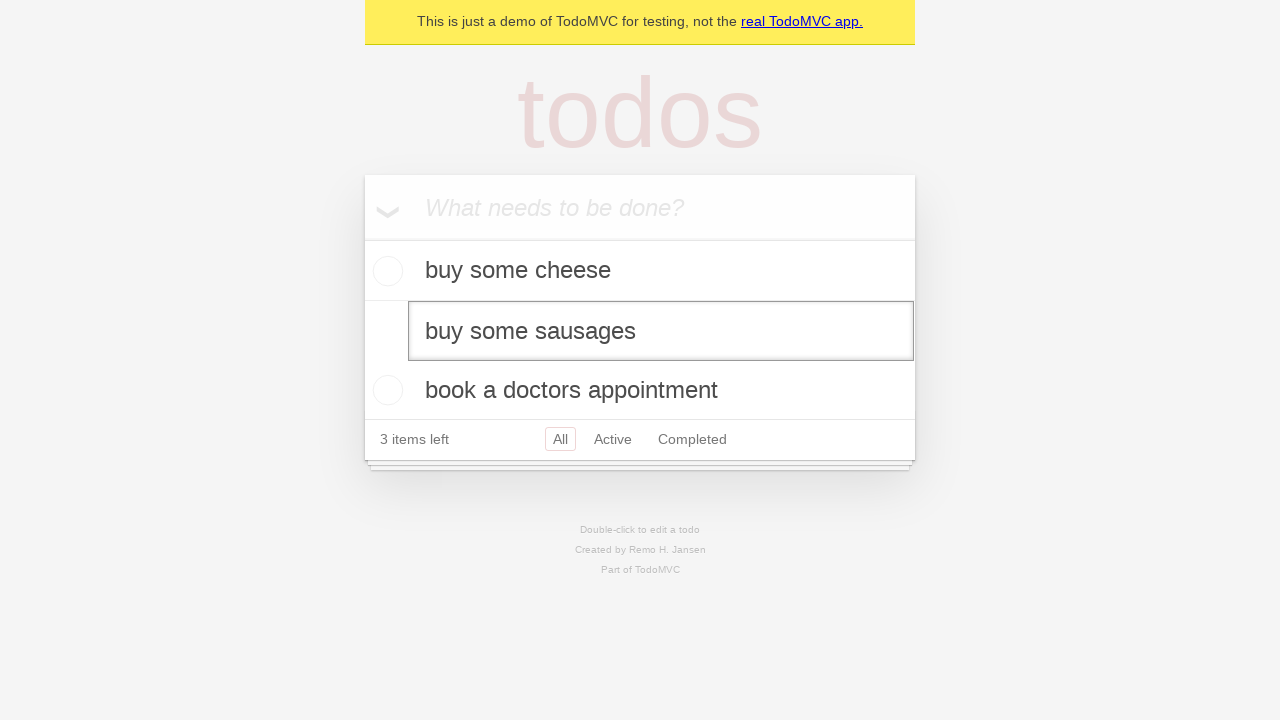

Dispatched blur event to save edited todo text
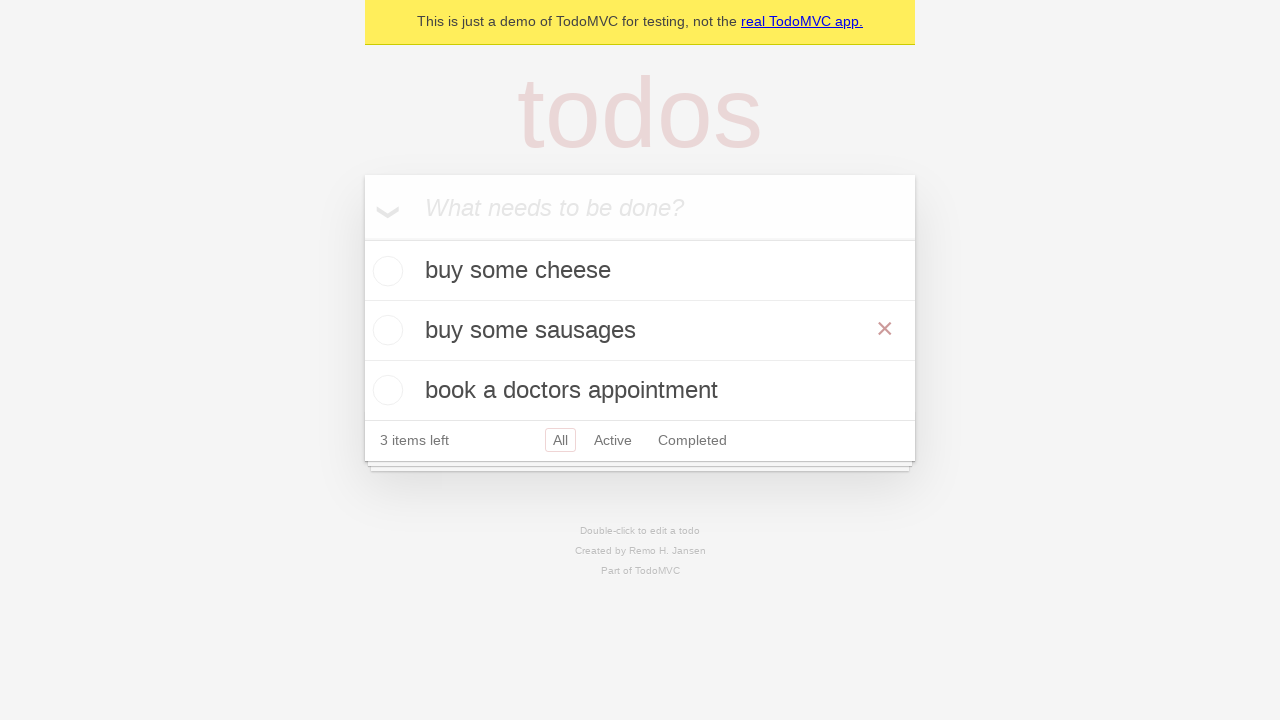

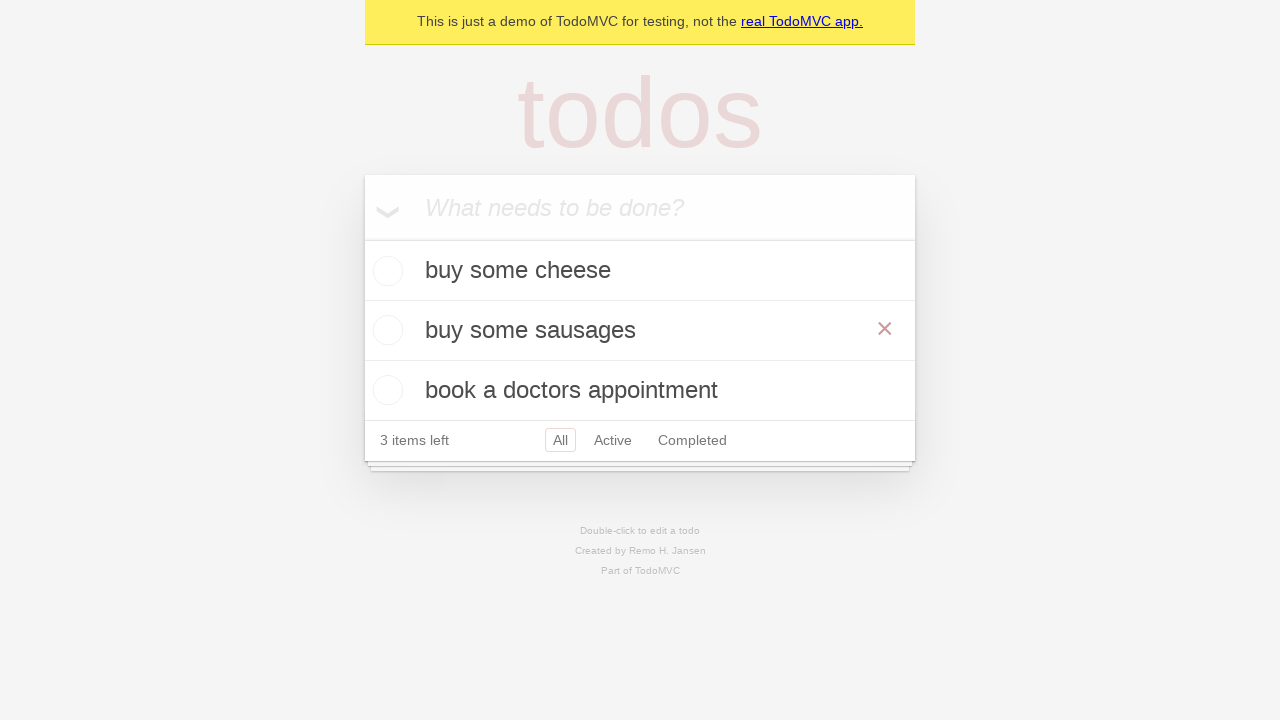